Tests drag and drop action by dragging an element from source to target position

Starting URL: https://crossbrowsertesting.github.io/drag-and-drop

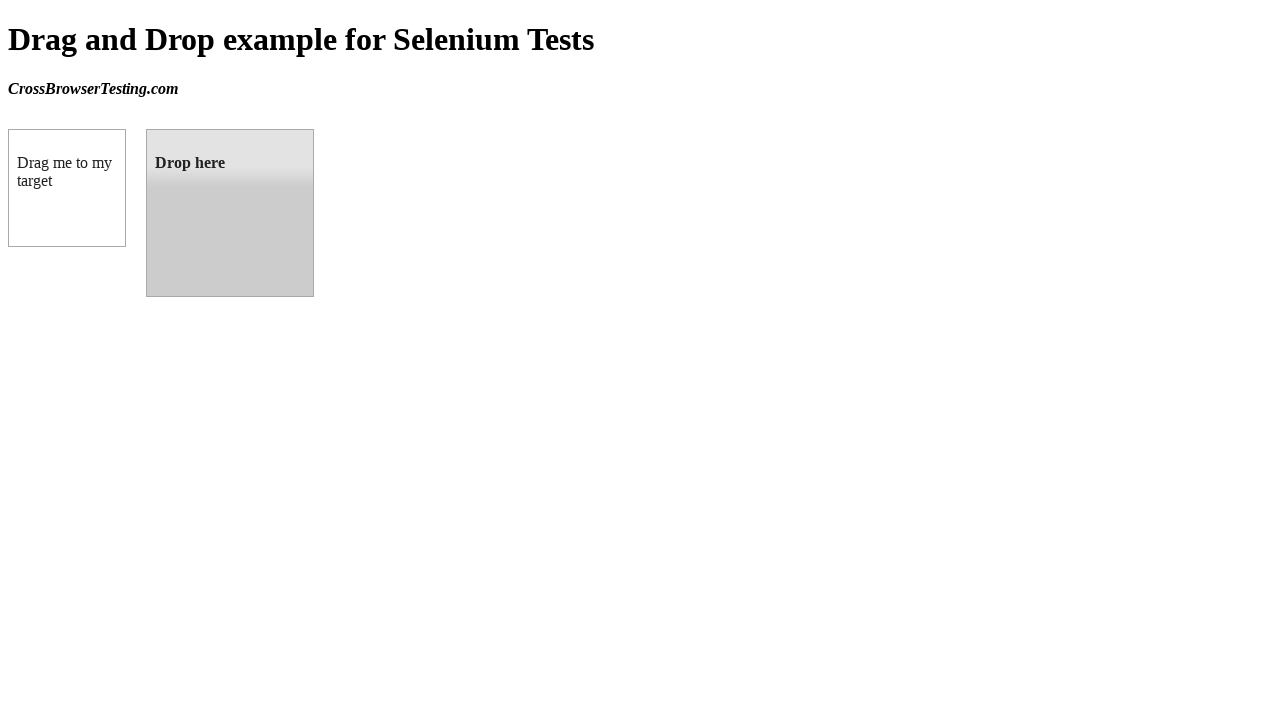

Navigated to drag and drop test page
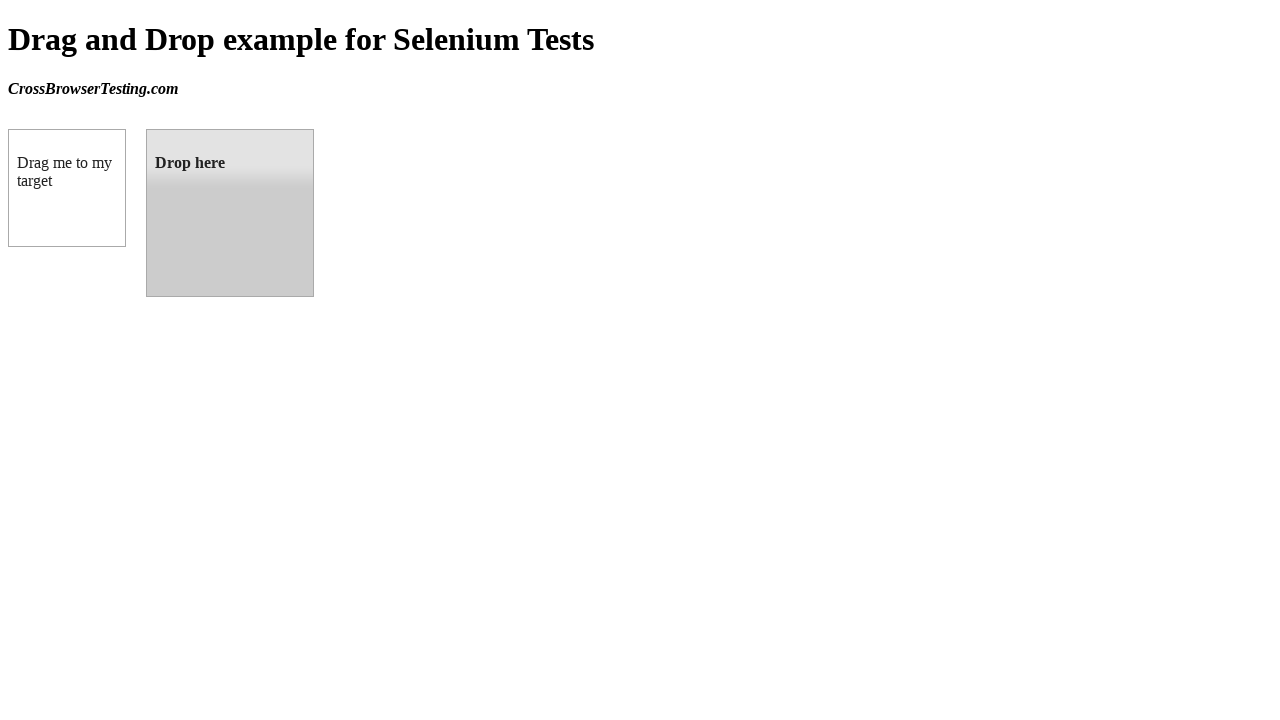

Located draggable source element
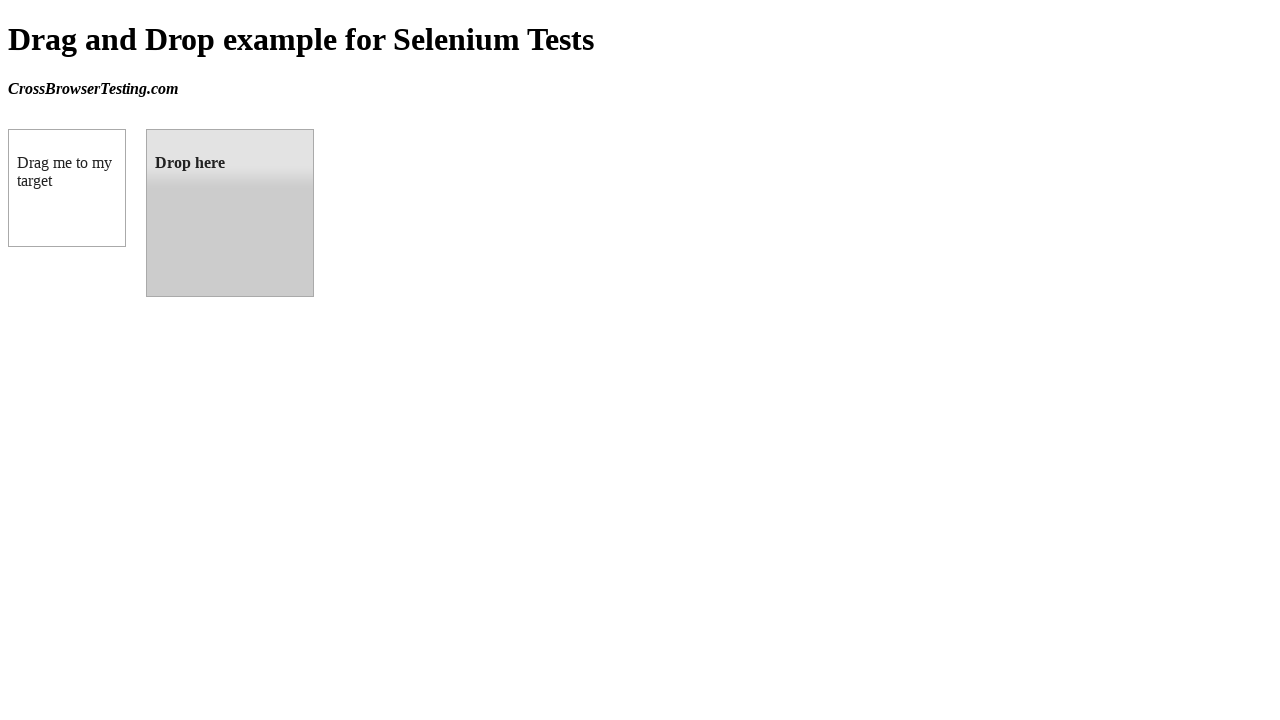

Located droppable target element
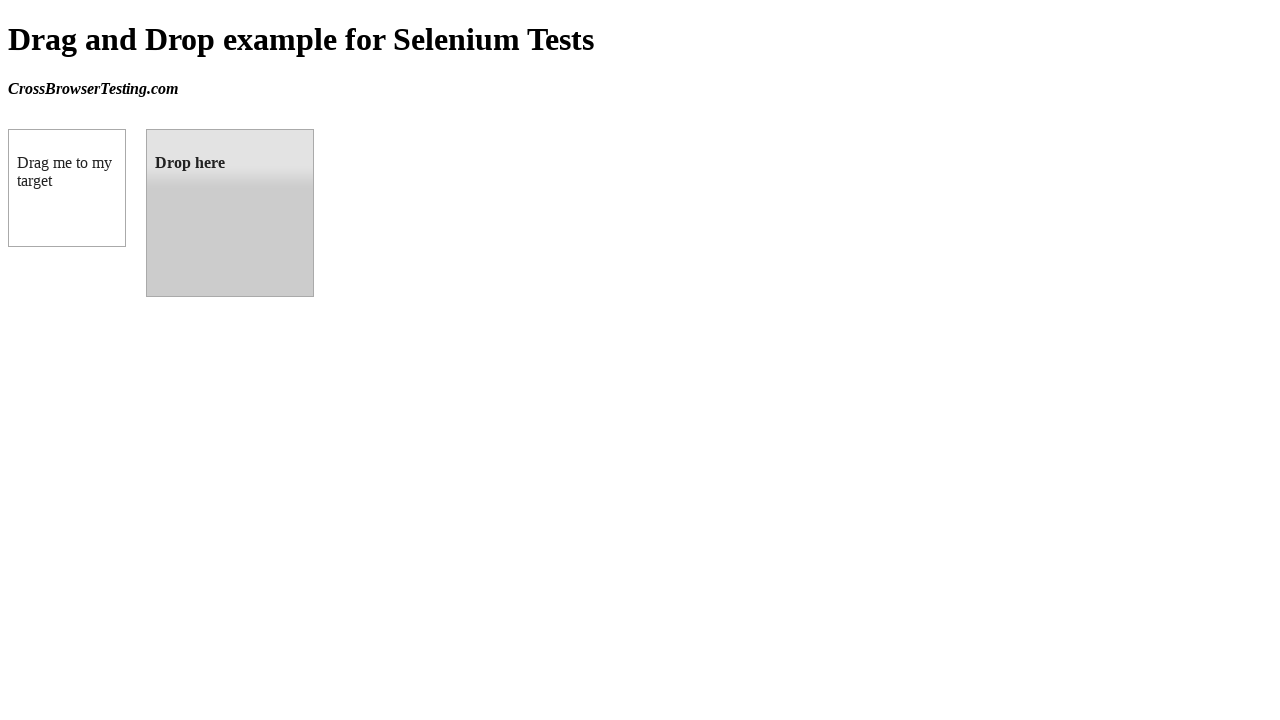

Dragged element from source to target position at (230, 213)
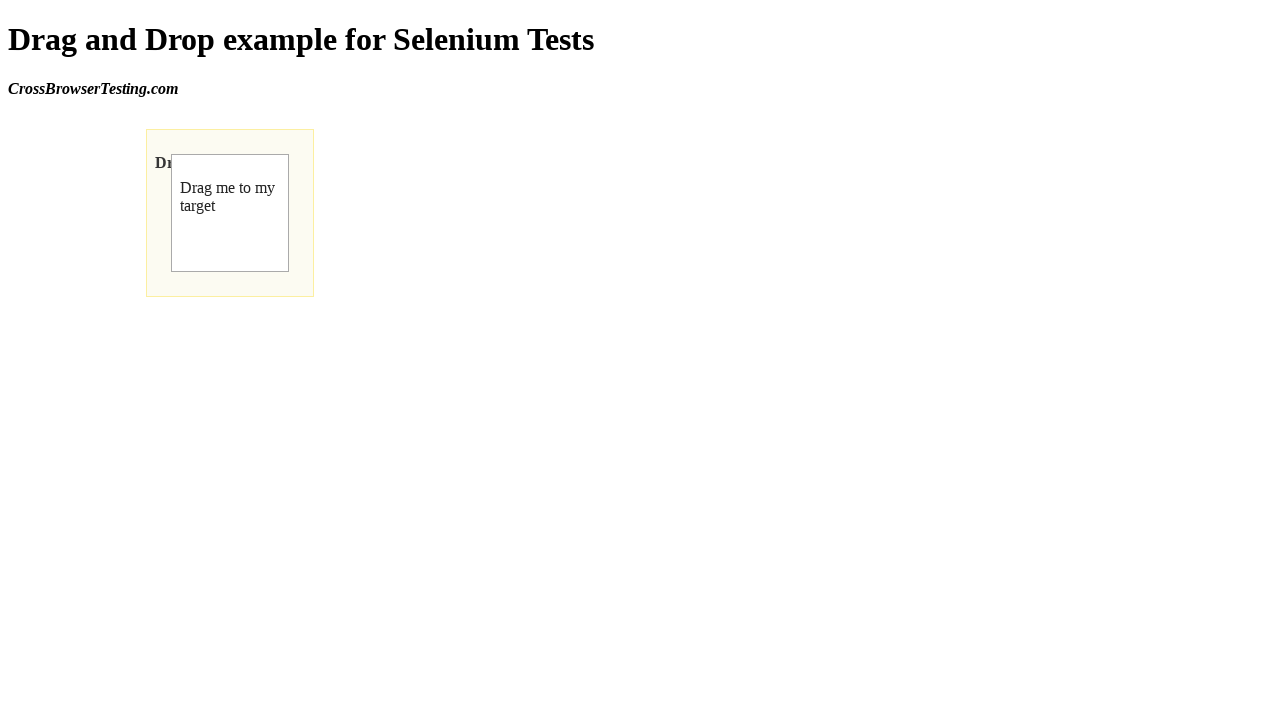

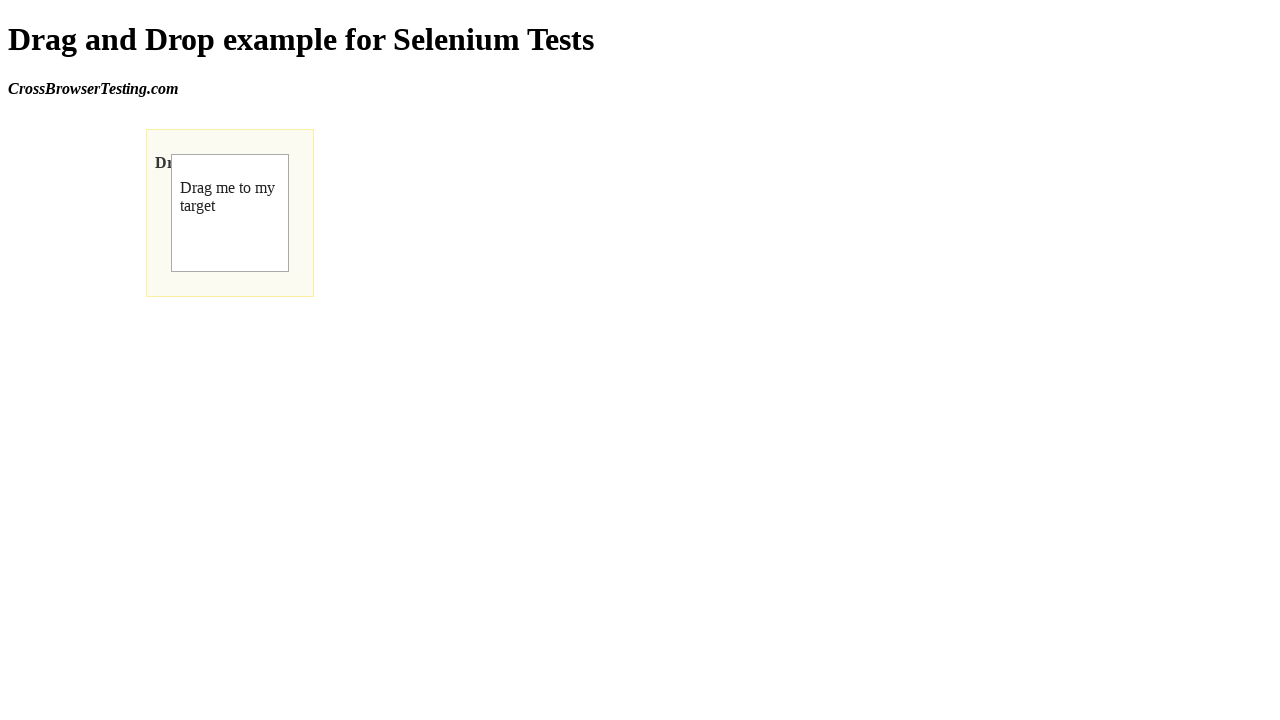